Navigates to a YouTube video page, clicks the video player to start playback, and verifies the video is playing by checking the player state and pressing space if needed.

Starting URL: https://www.youtube.com/watch?v=dQw4w9WgXcQ

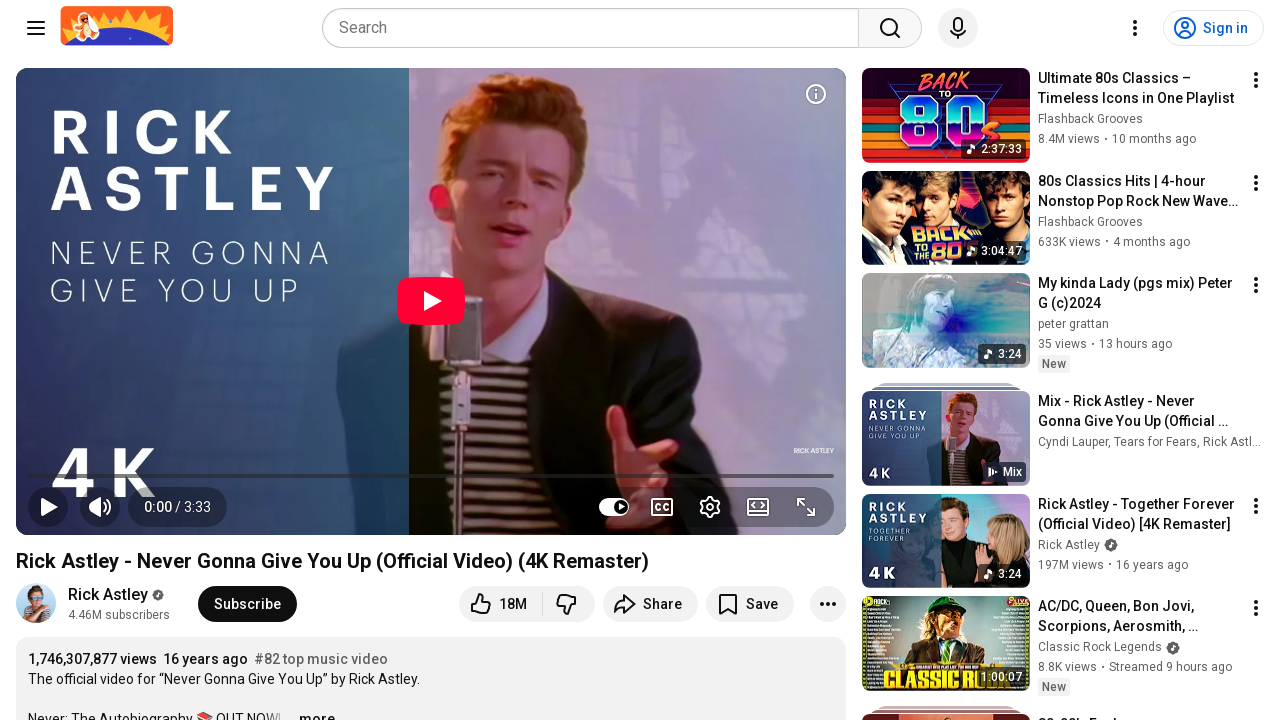

Navigated to YouTube video page
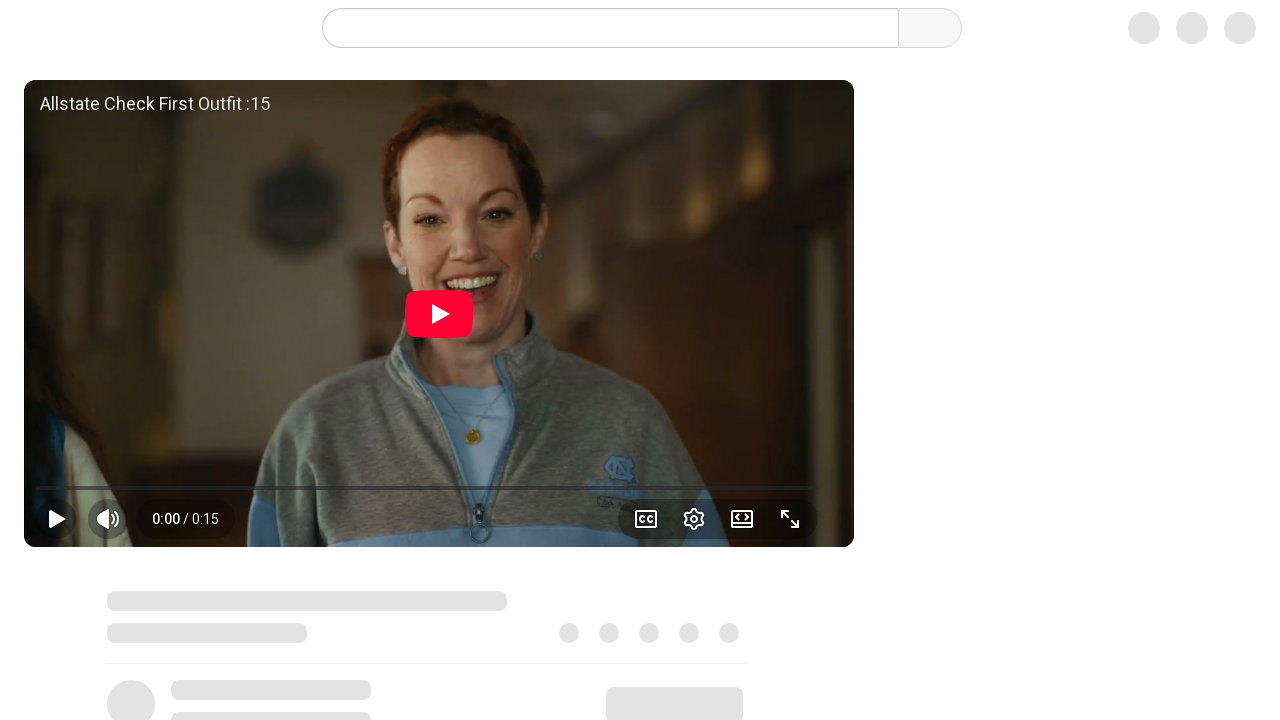

Video player element loaded
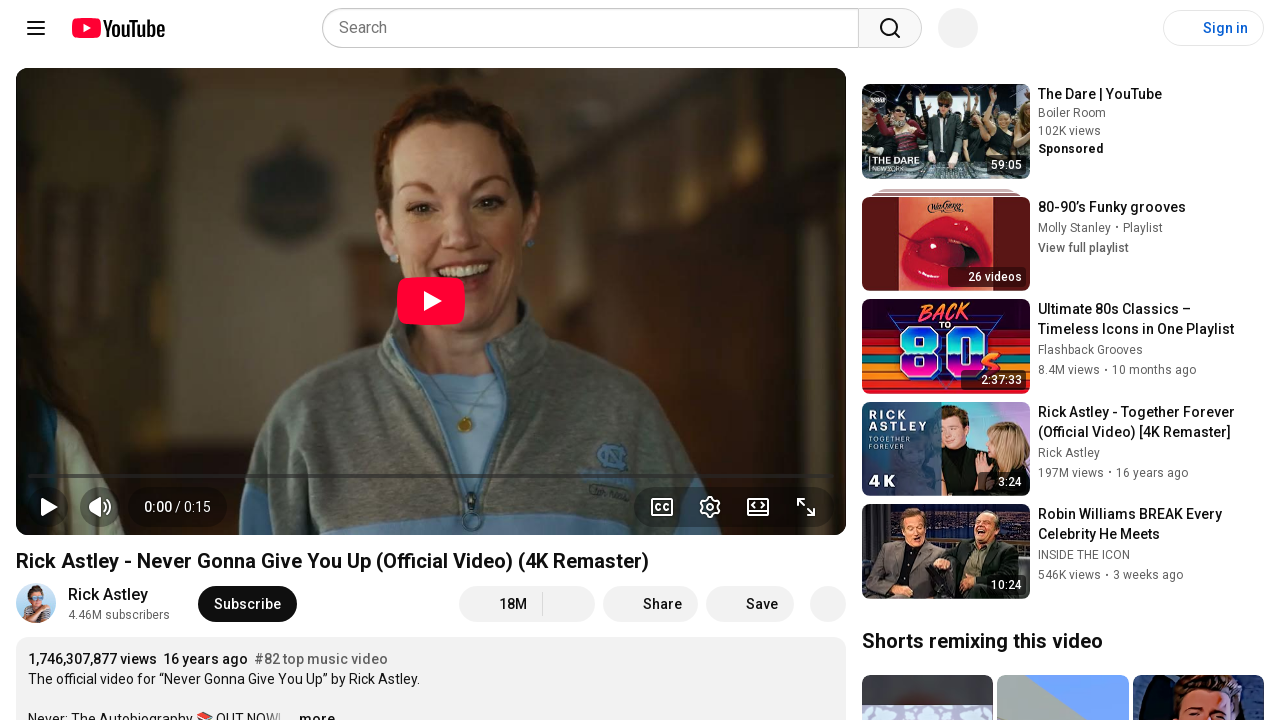

Clicked video player to start playback at (431, 301) on #movie_player
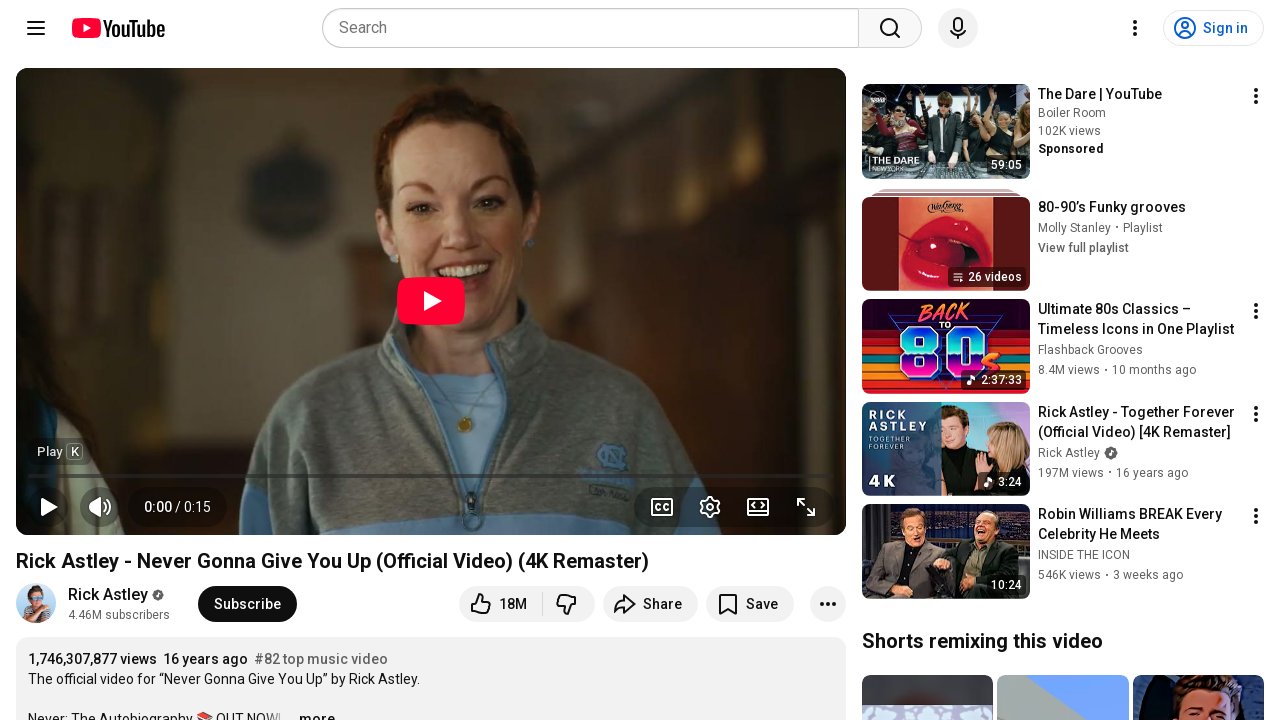

Waited 500ms after clicking player
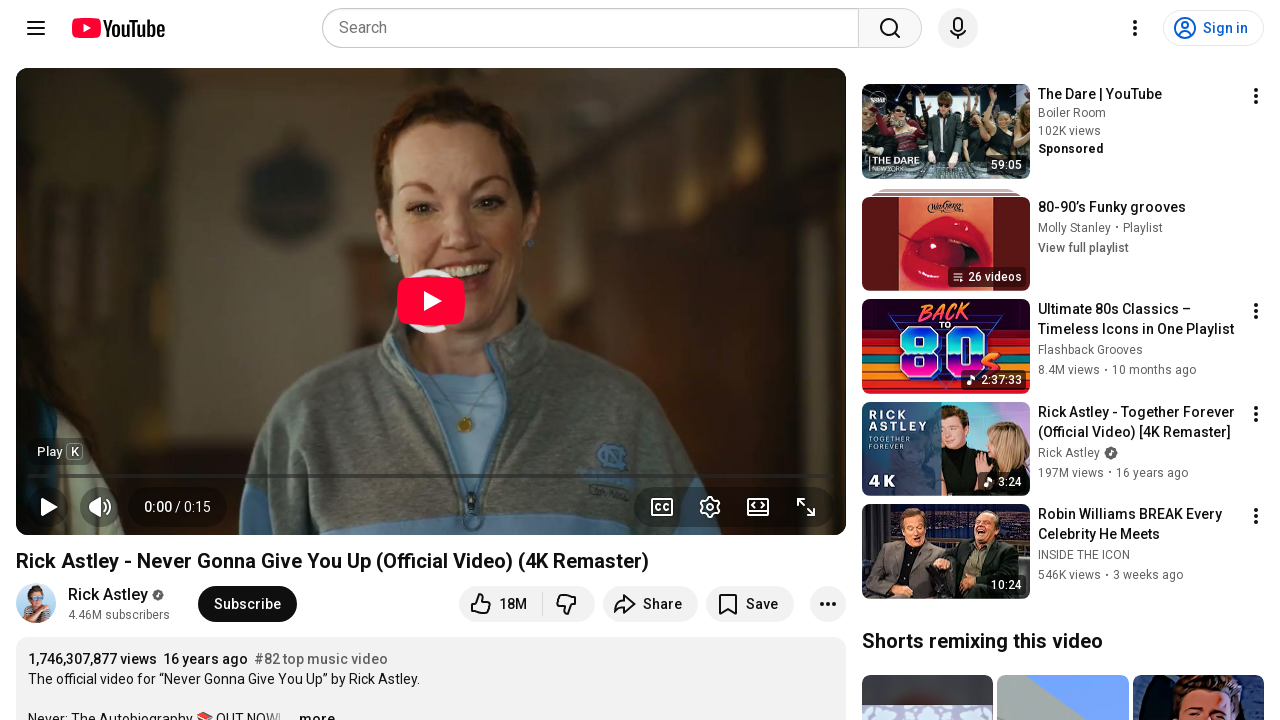

Checked if video is playing
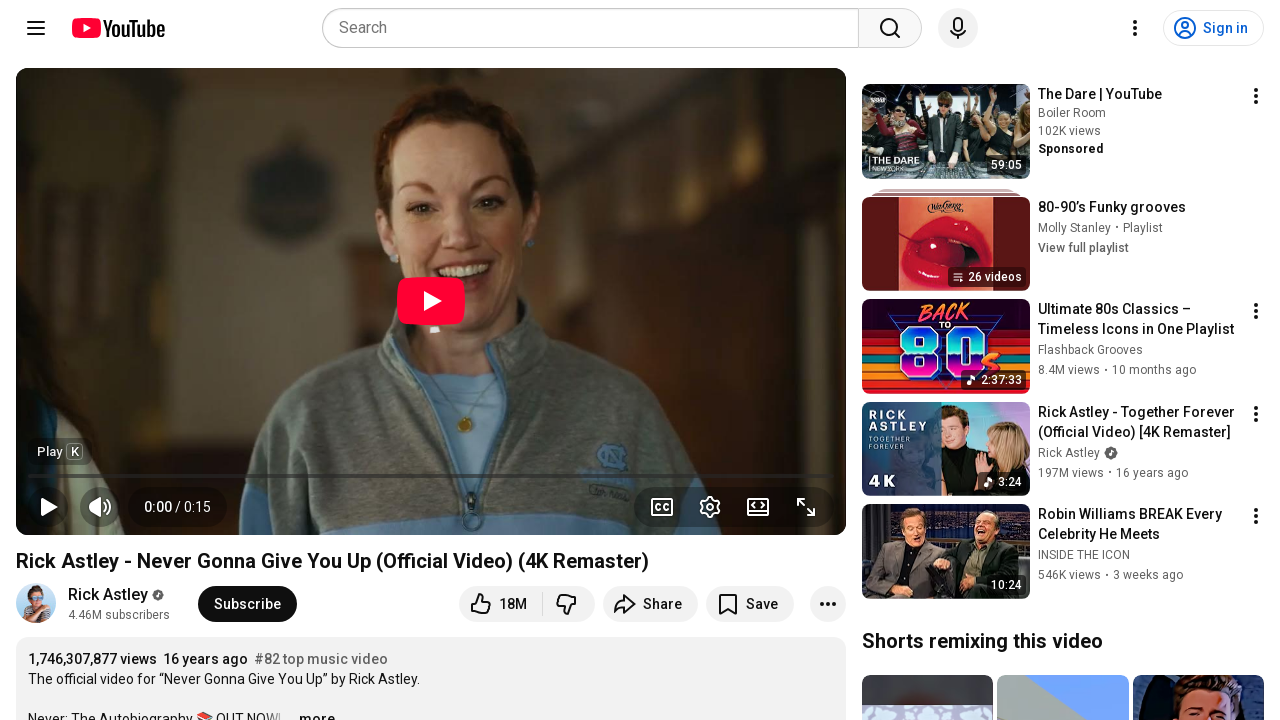

Pressed space to start video playback on #movie_player
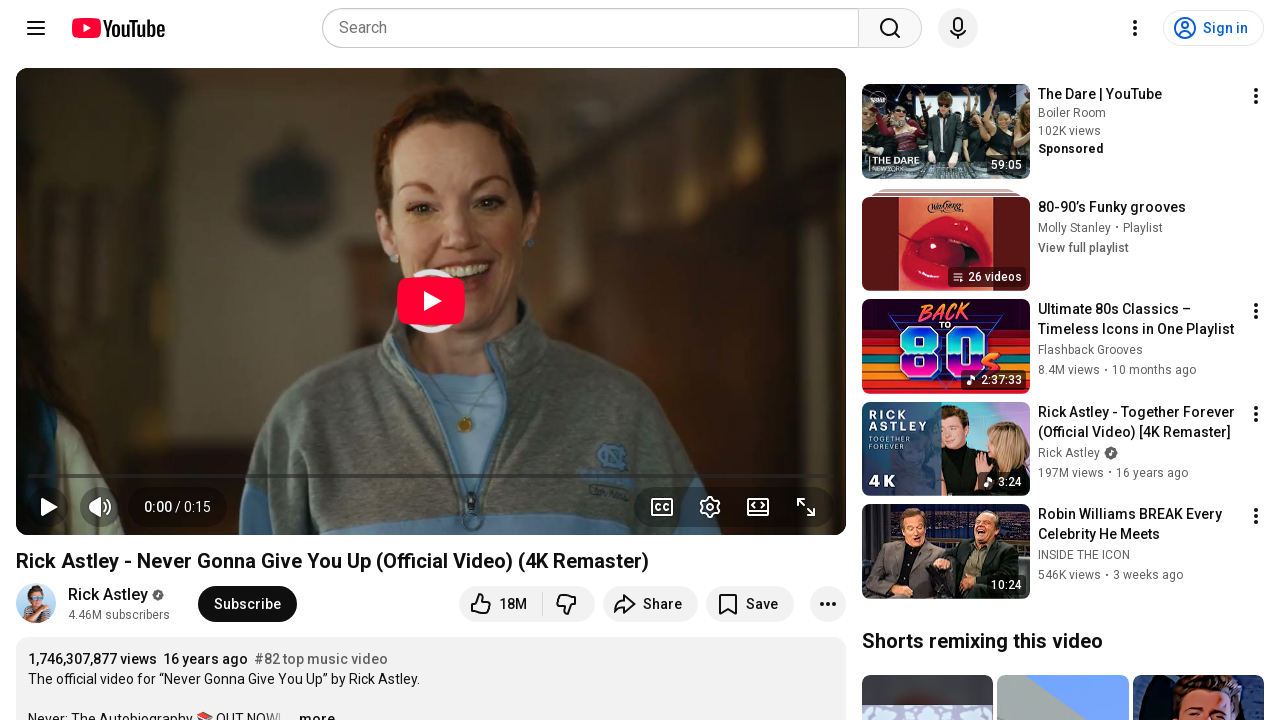

Verified video is now playing
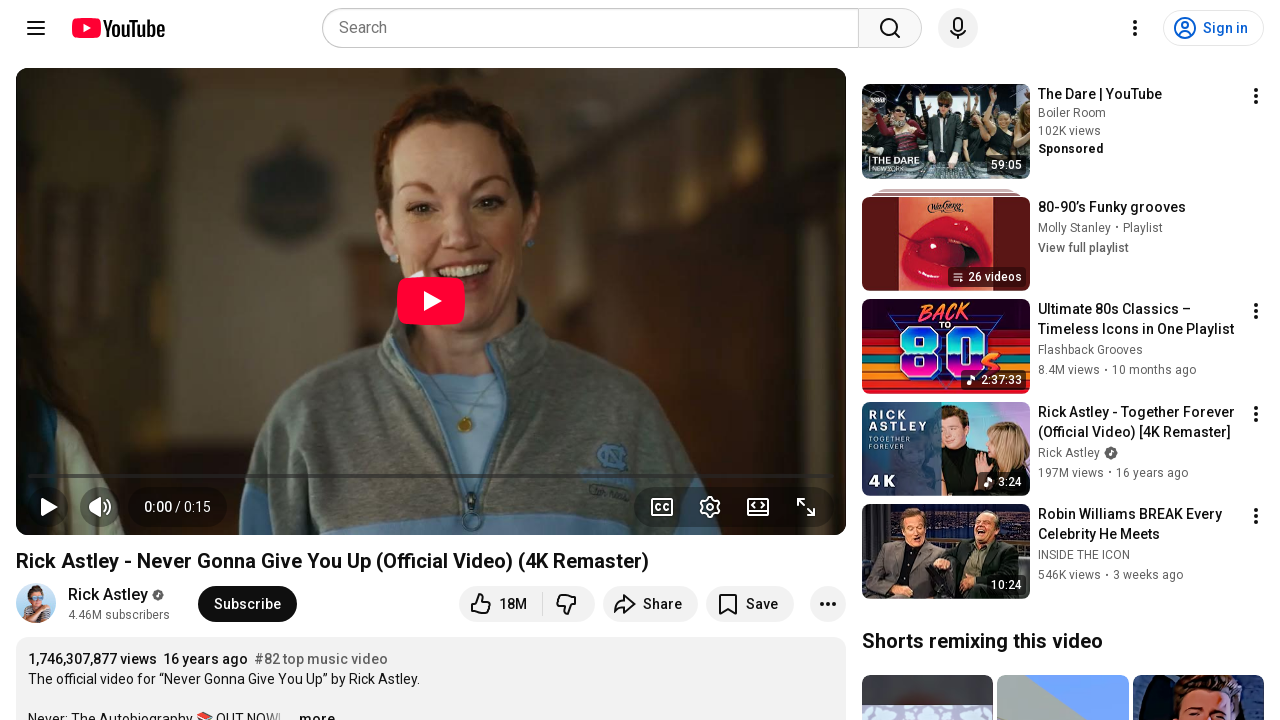

Waited 5 seconds for video playback
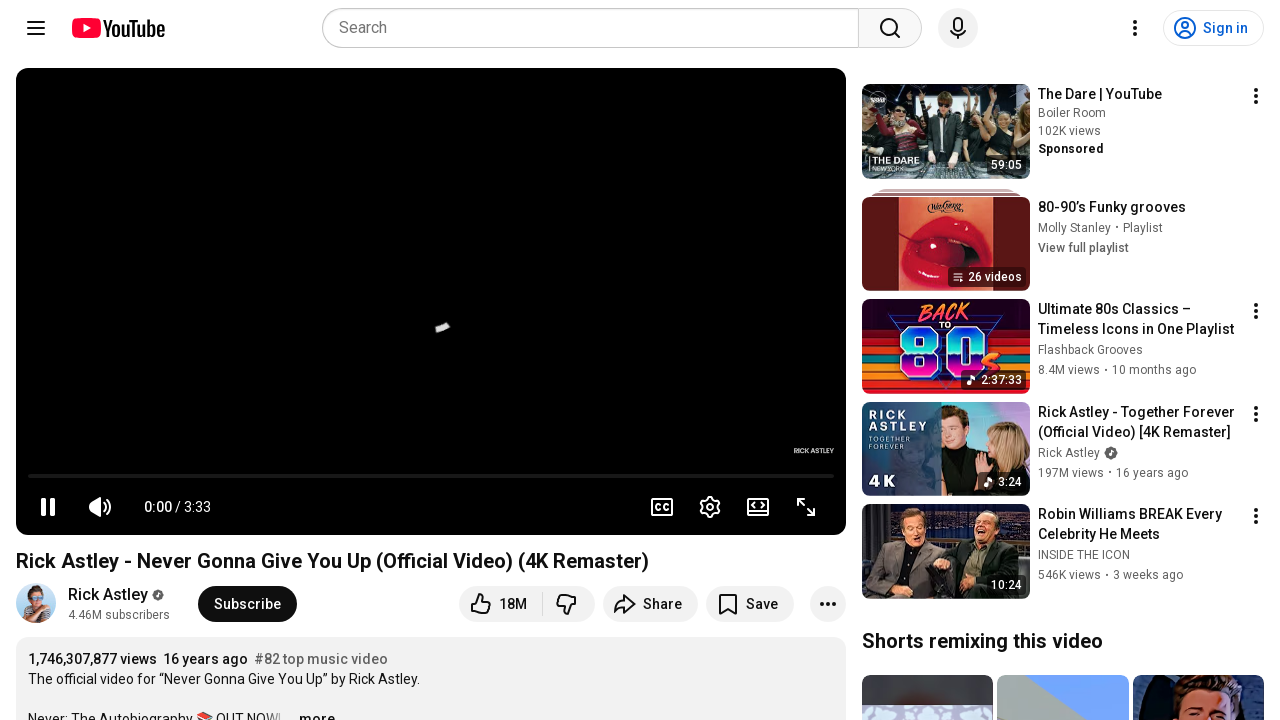

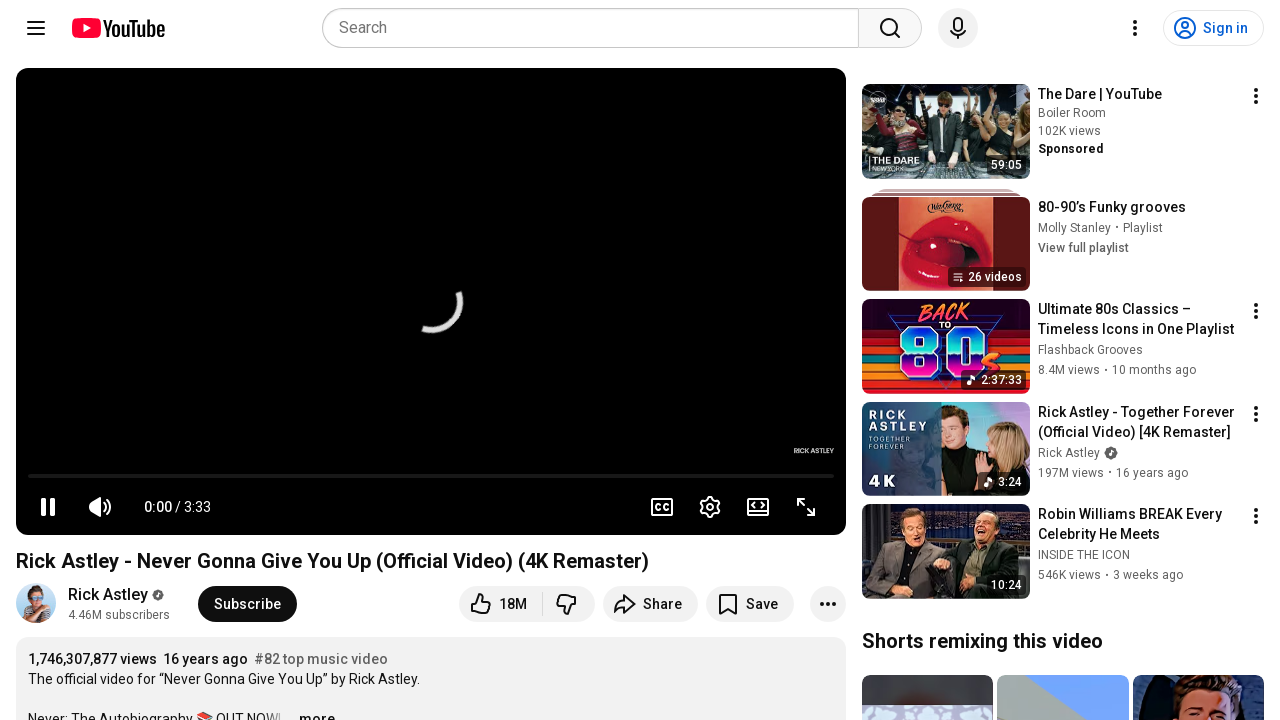